Tests a registration form on a demo automation site by filling in a username, selecting a radio button, and selecting a year from a dropdown.

Starting URL: https://demo.automationtesting.in/Register.html

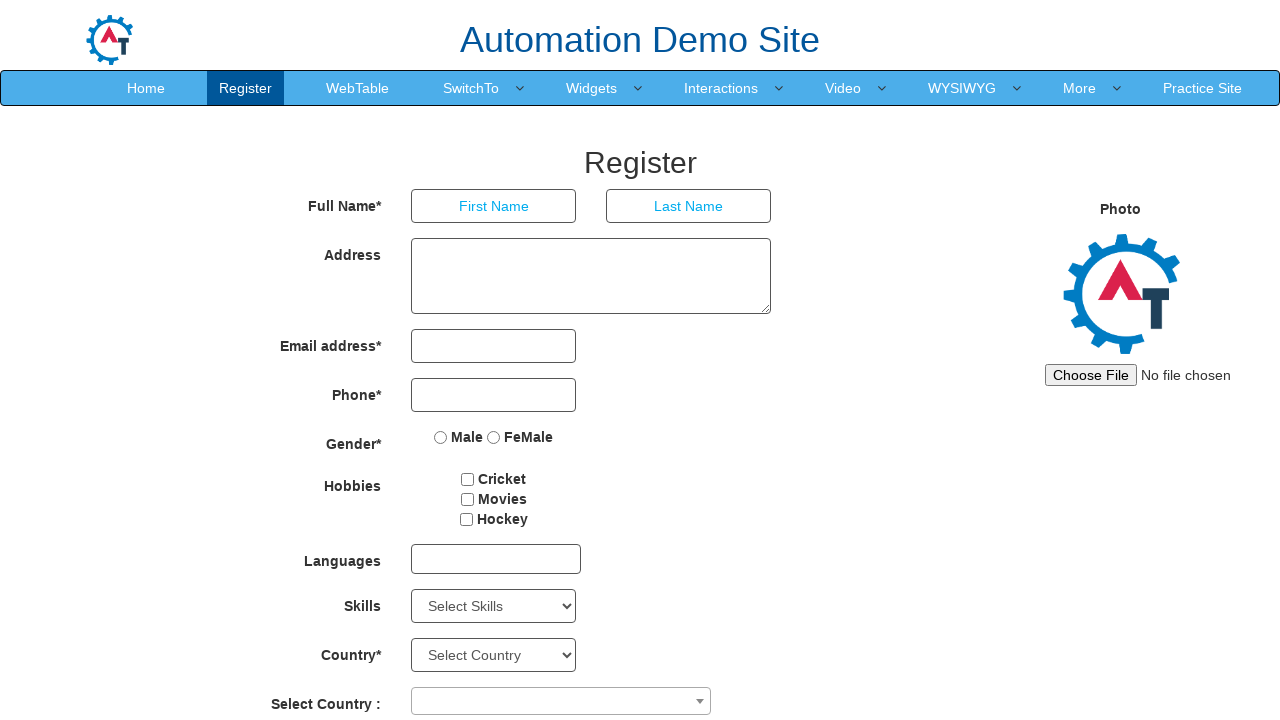

Navigated to registration form page
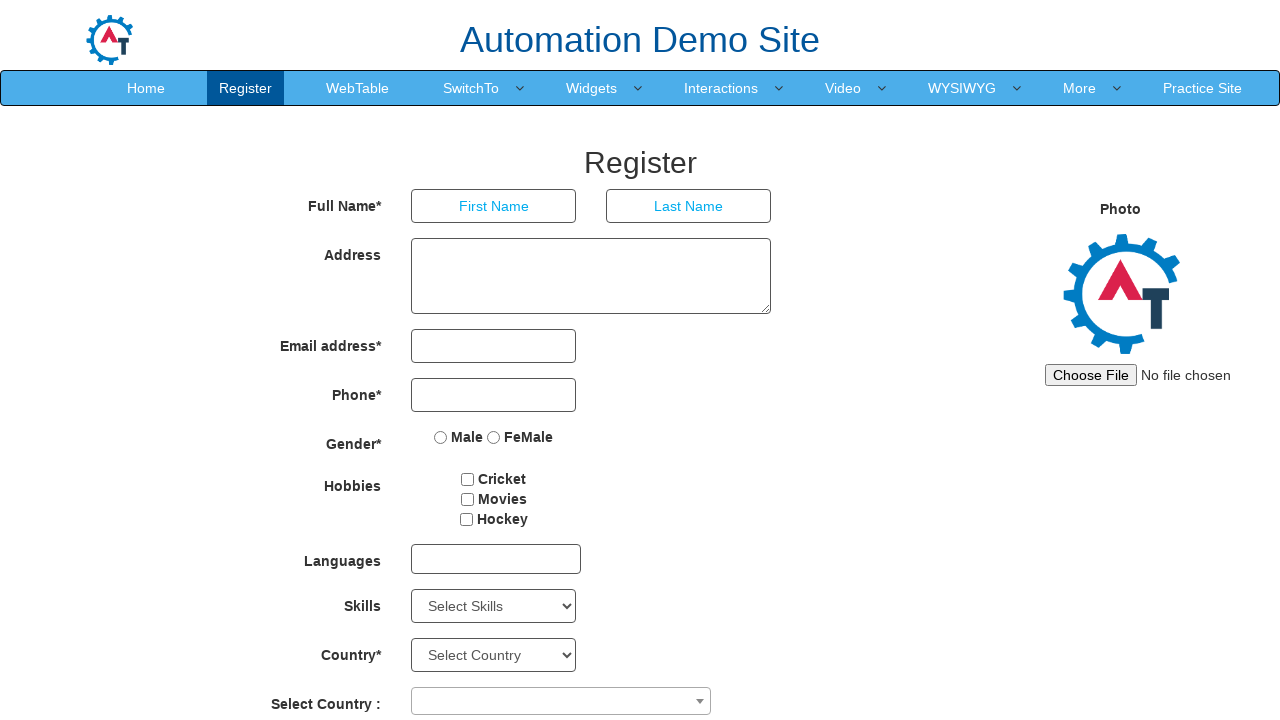

Filled username field with 'niranj' on input[type='text']
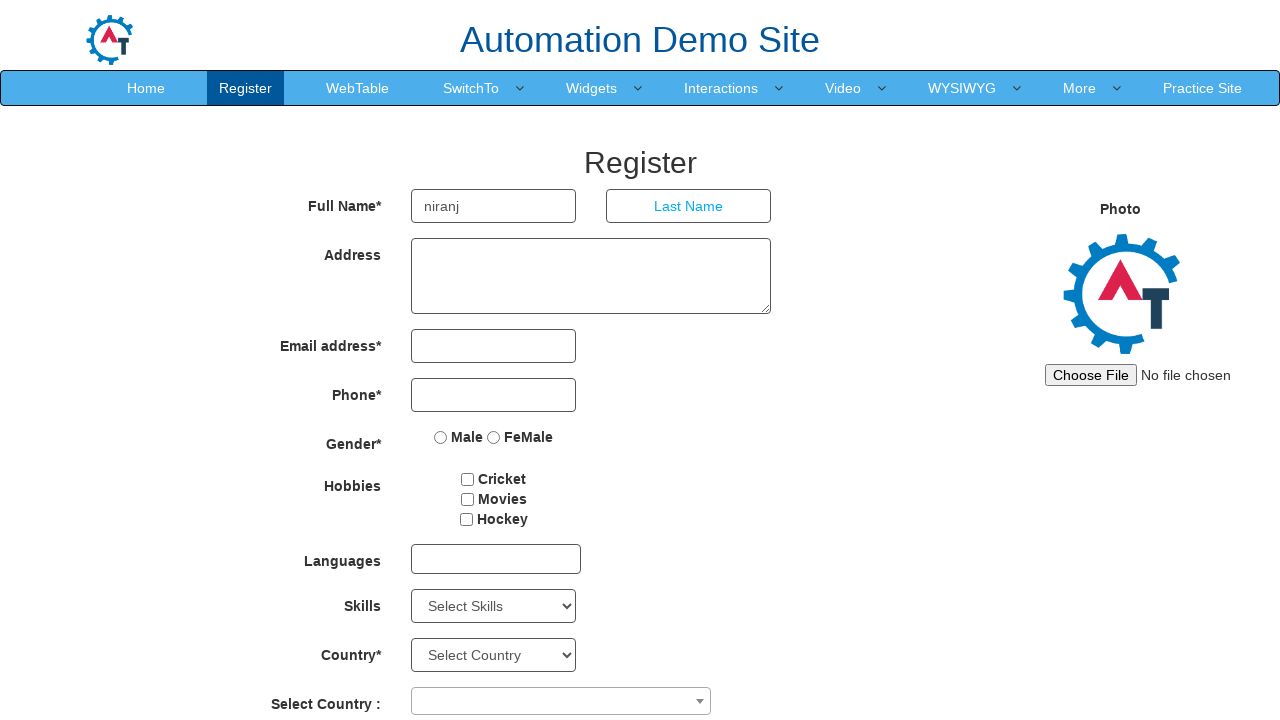

Selected gender radio button at (441, 437) on input[type='radio']
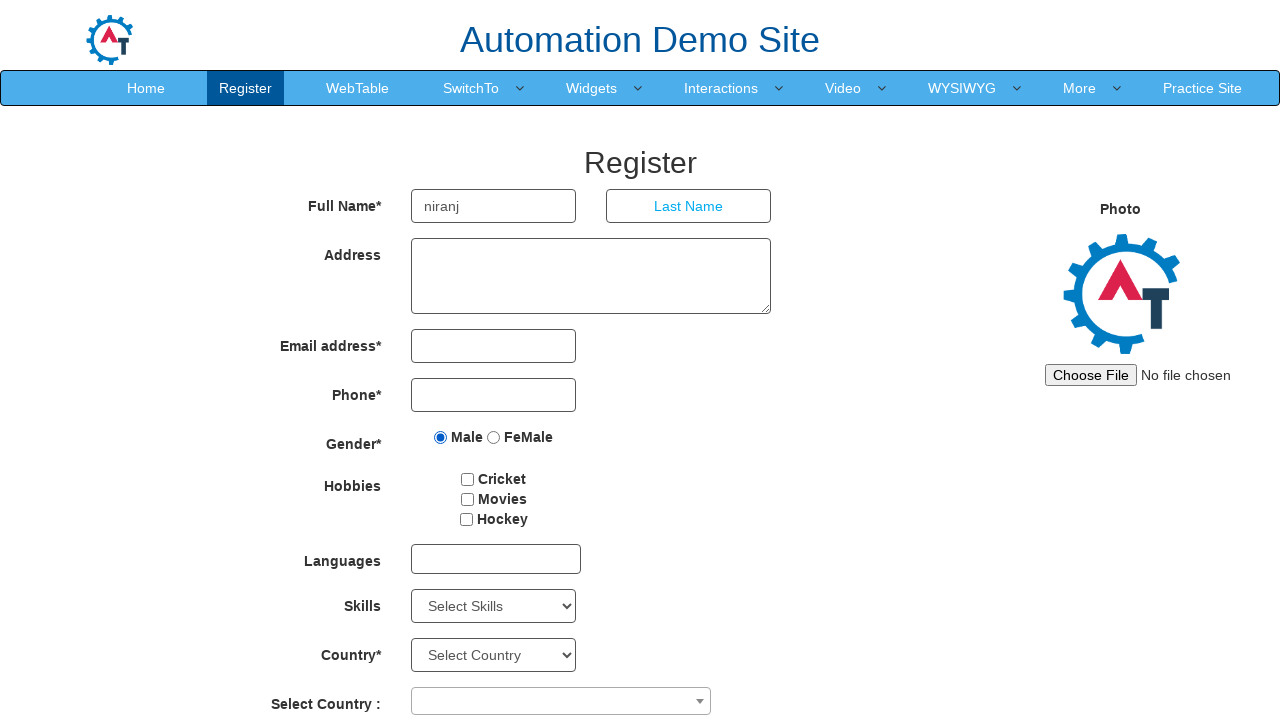

Selected birth year '1996' from dropdown on (//select[@type='text'])[3]
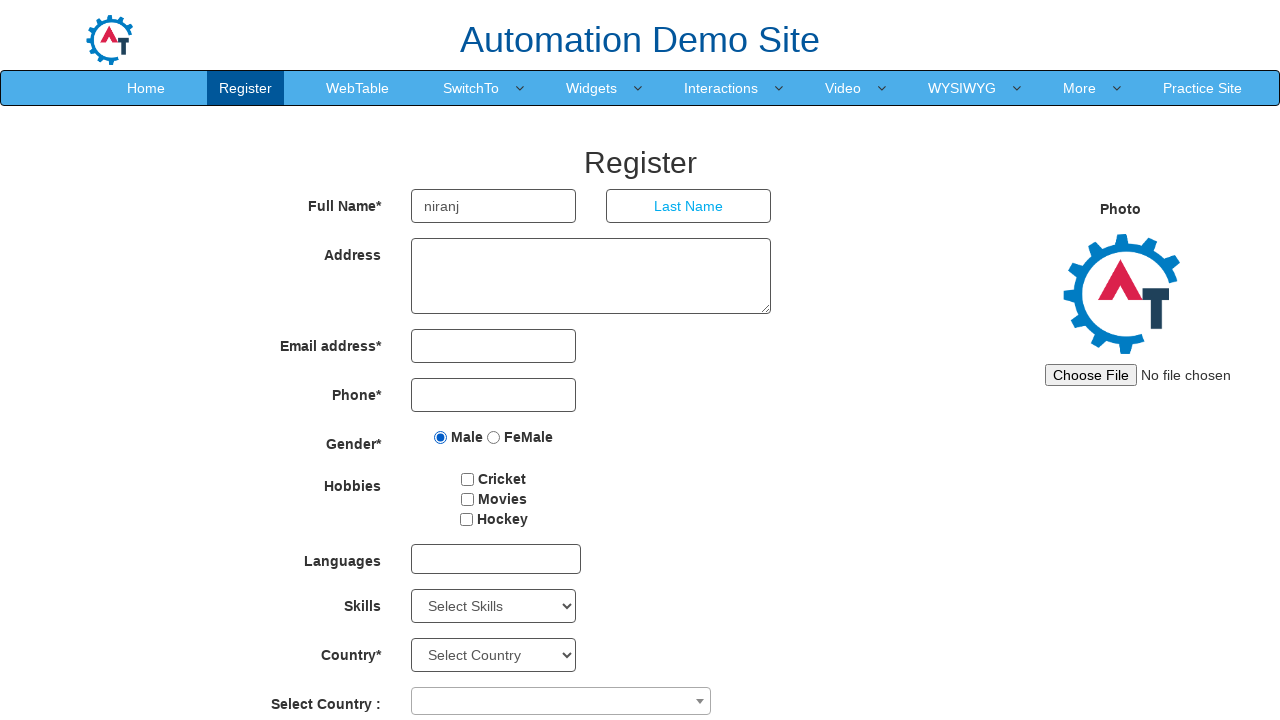

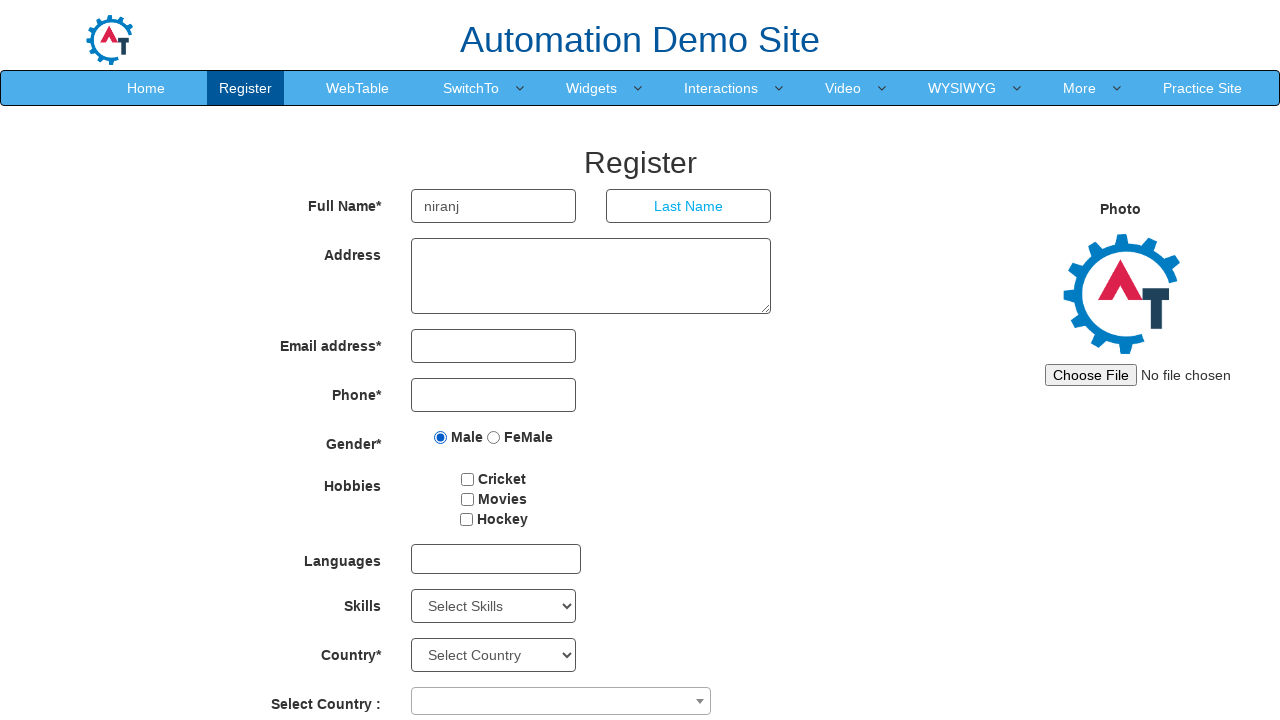